Tests successfully sending a contact message by filling out the contact form and verifying the success alert

Starting URL: https://www.demoblaze.com/

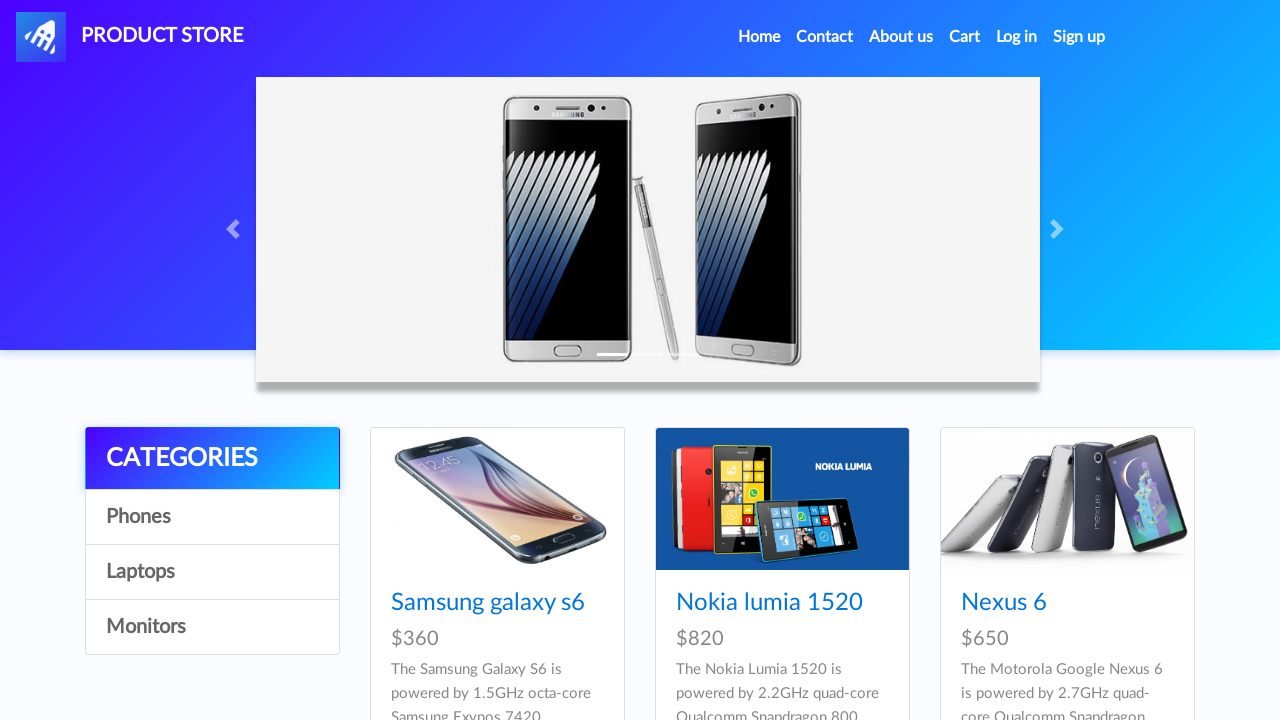

Clicked Contact link to open contact modal at (825, 37) on a[data-target='#exampleModal']
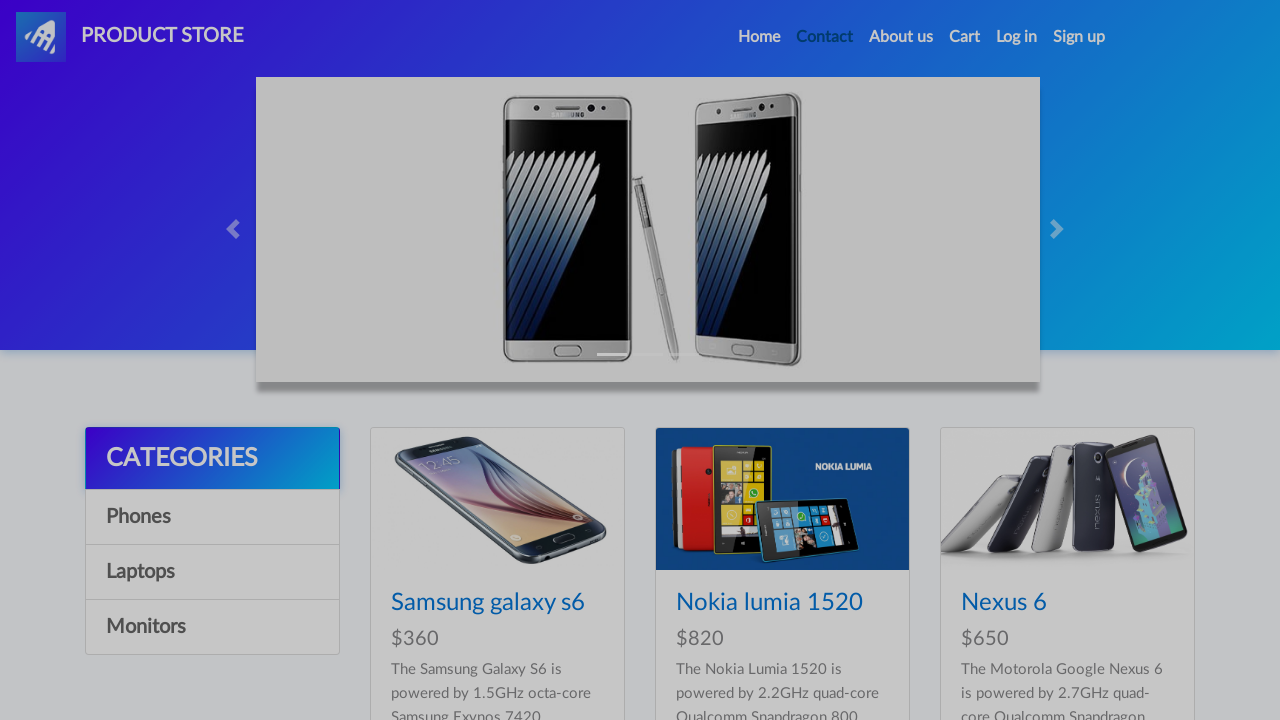

Contact modal is now visible
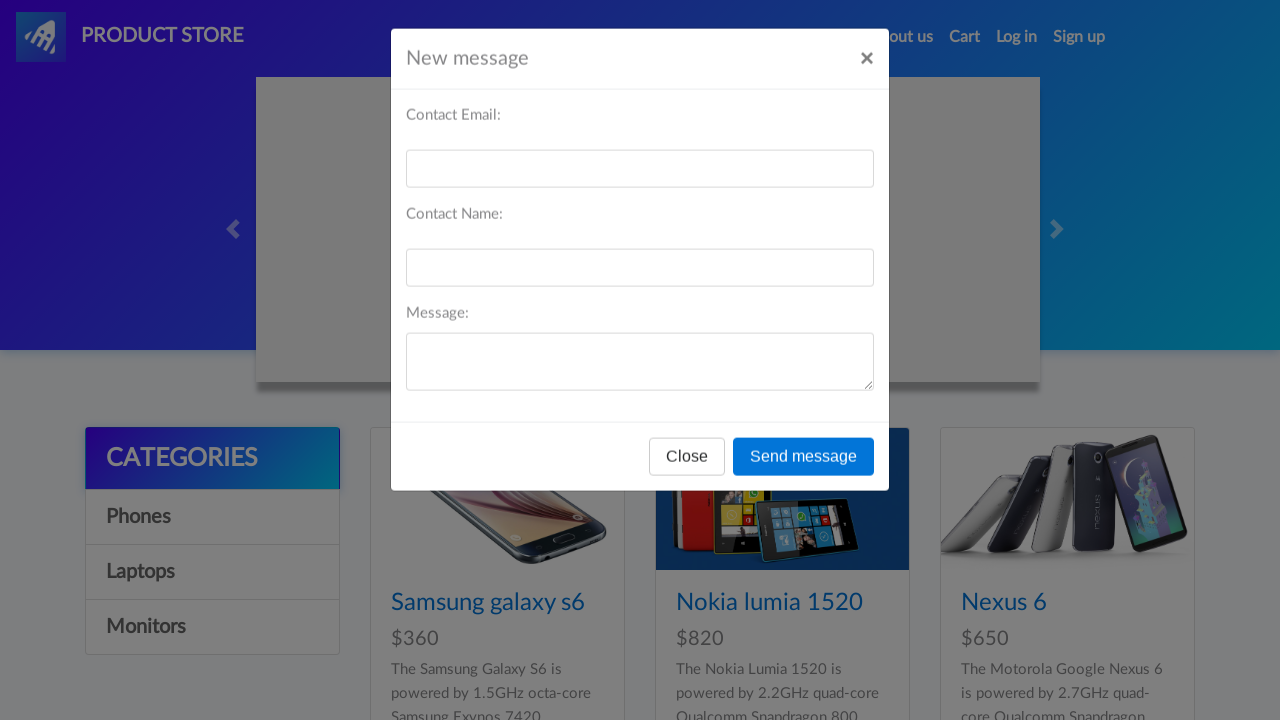

Filled email field with 'marcus.chen@example.com' on #recipient-email
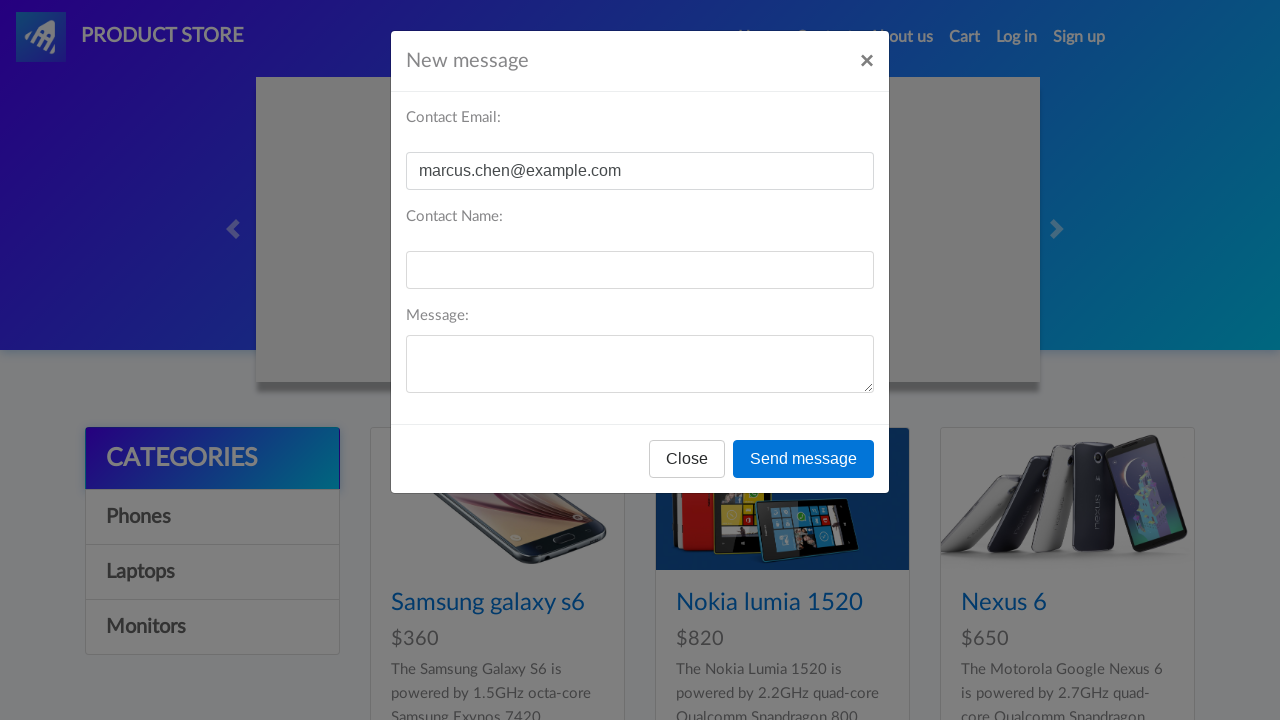

Filled name field with 'Marcus Chen' on #recipient-name
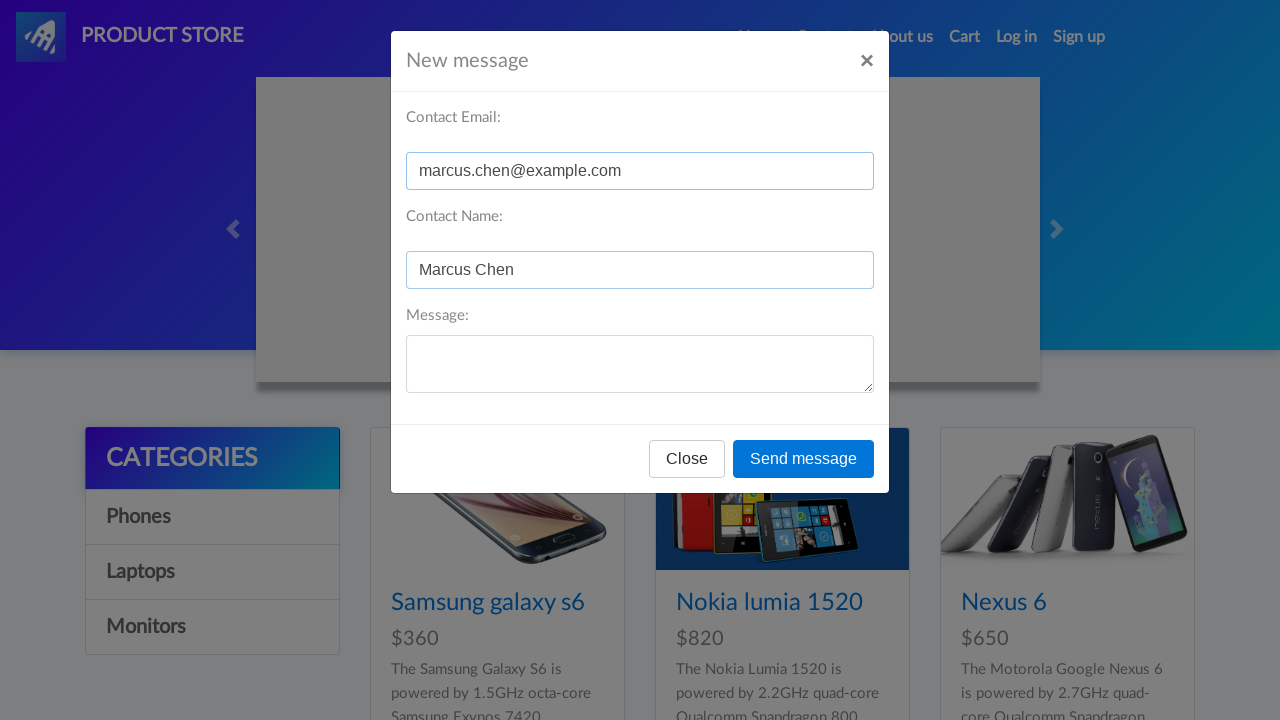

Filled message field with contact inquiry on #message-text
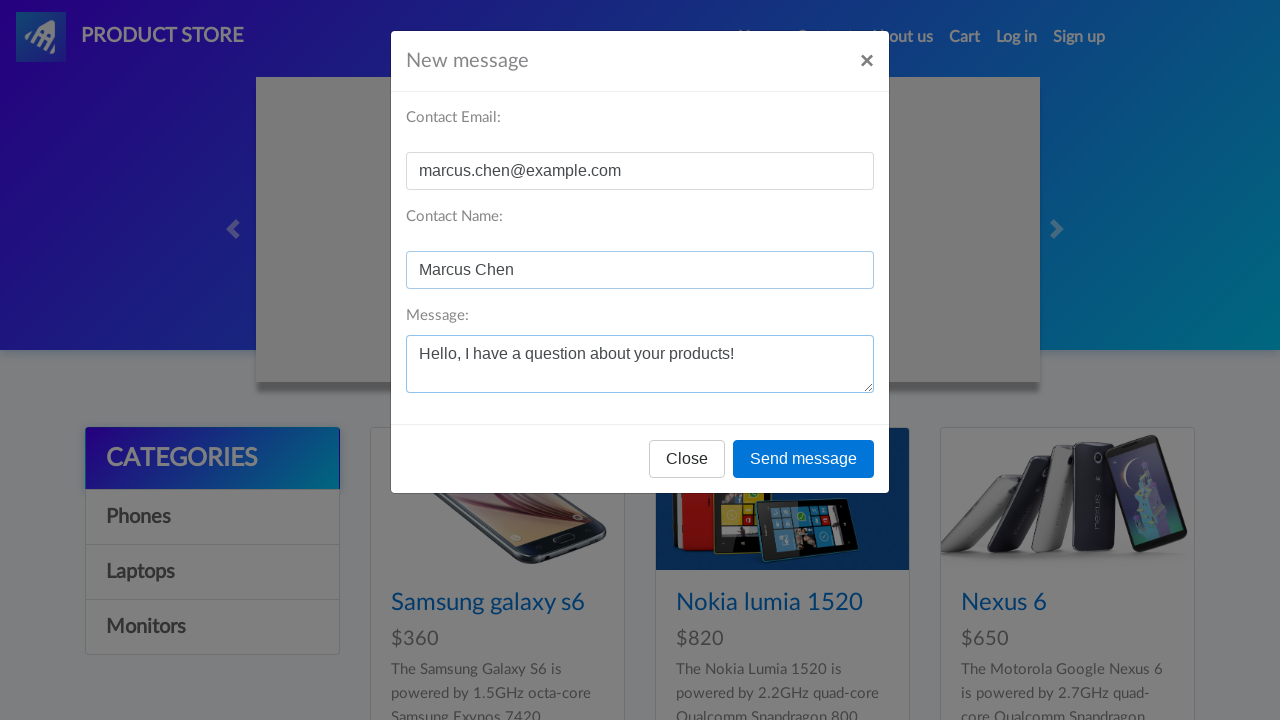

Clicked Send message button at (804, 459) on #exampleModal button[onclick='send()']
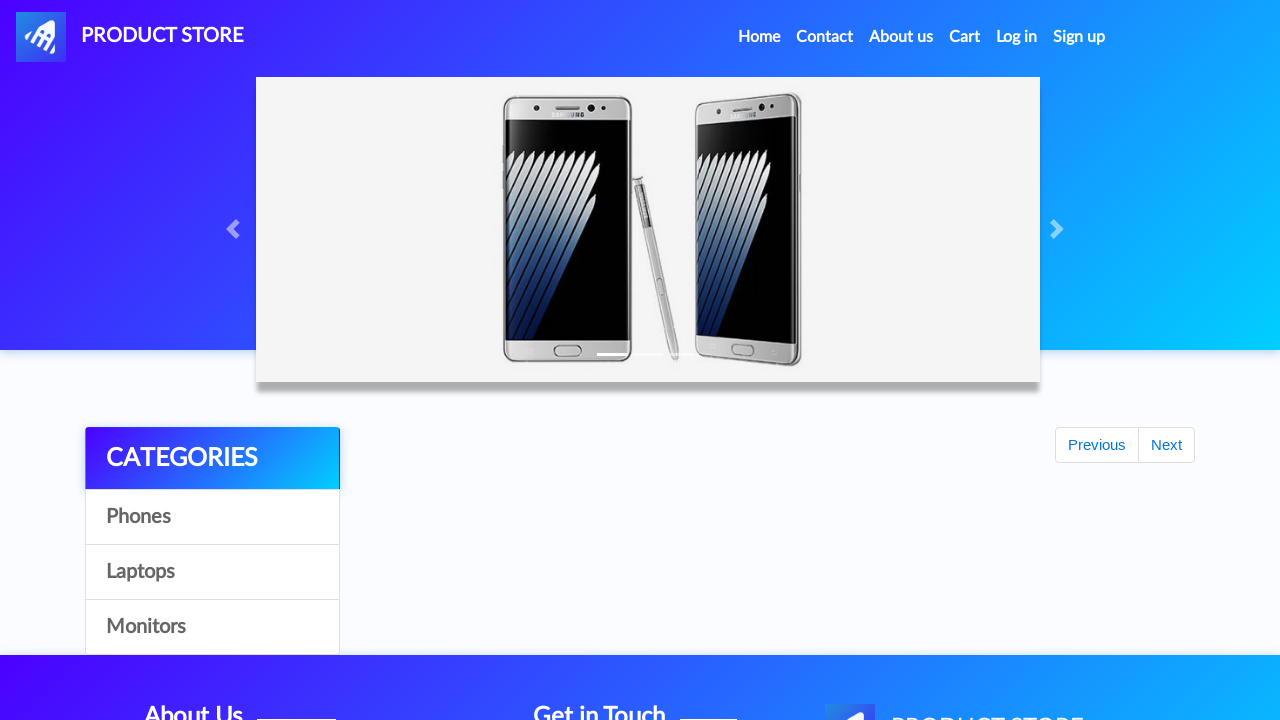

Alert dialog accepted - contact message sent successfully
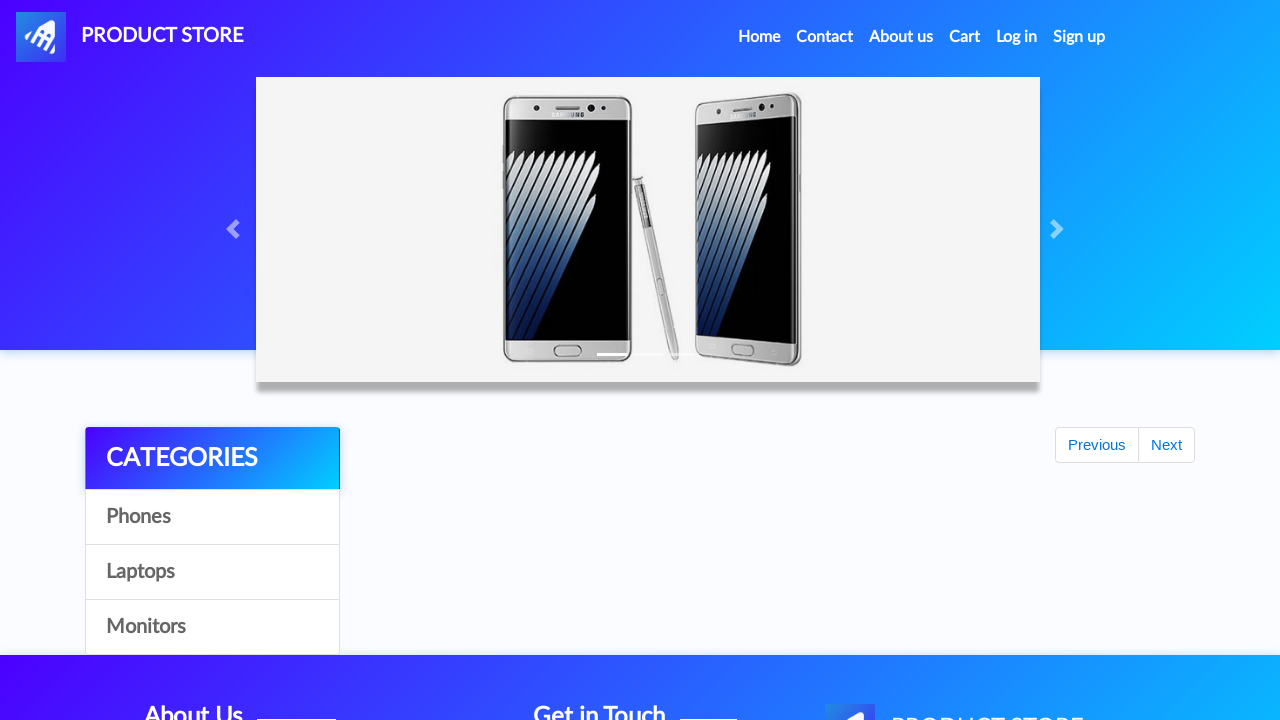

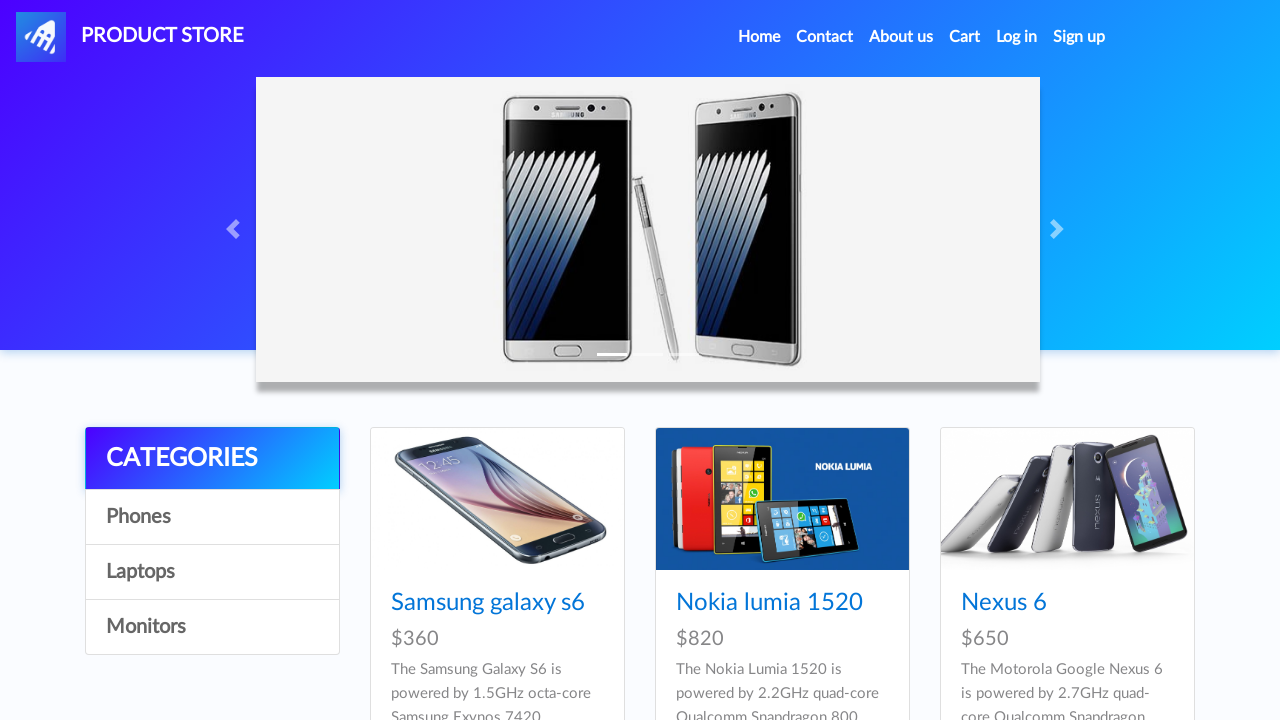